Tests that empty todo items are not added when pressing Enter with empty input

Starting URL: https://demo.playwright.dev/todomvc

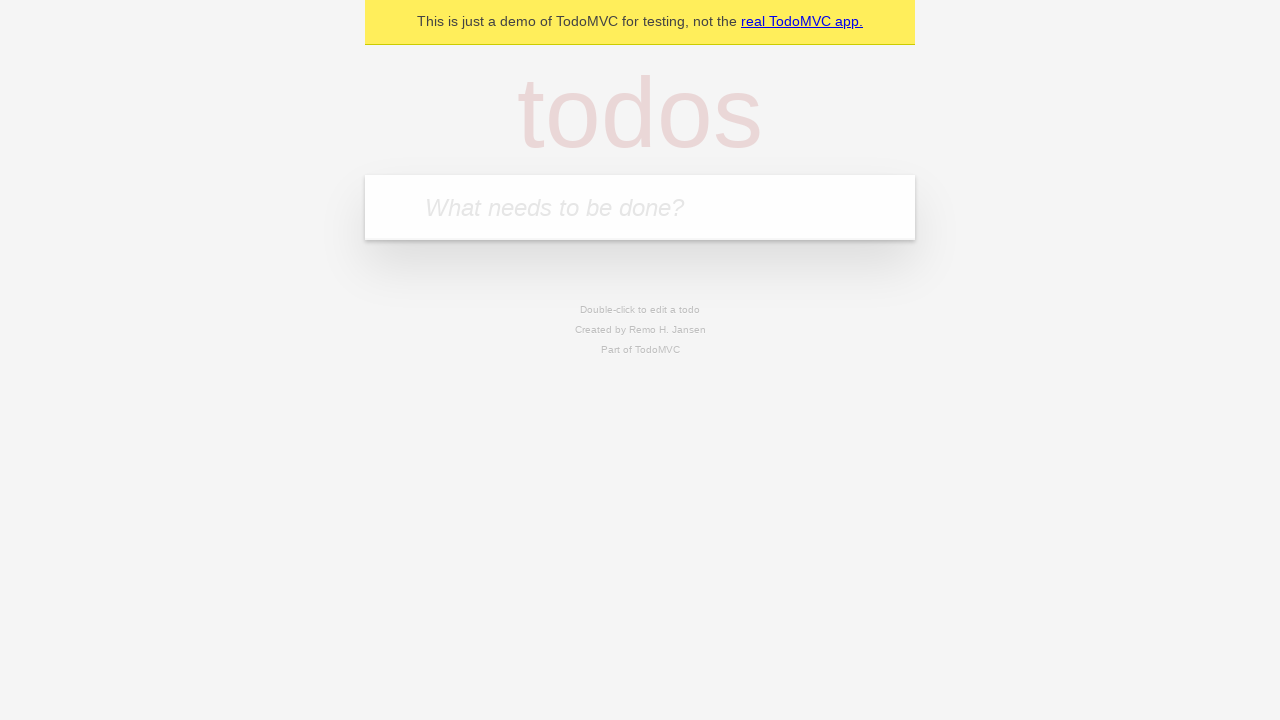

Filled todo input with 'buy some cheese' on internal:attr=[placeholder="What needs to be done?"i]
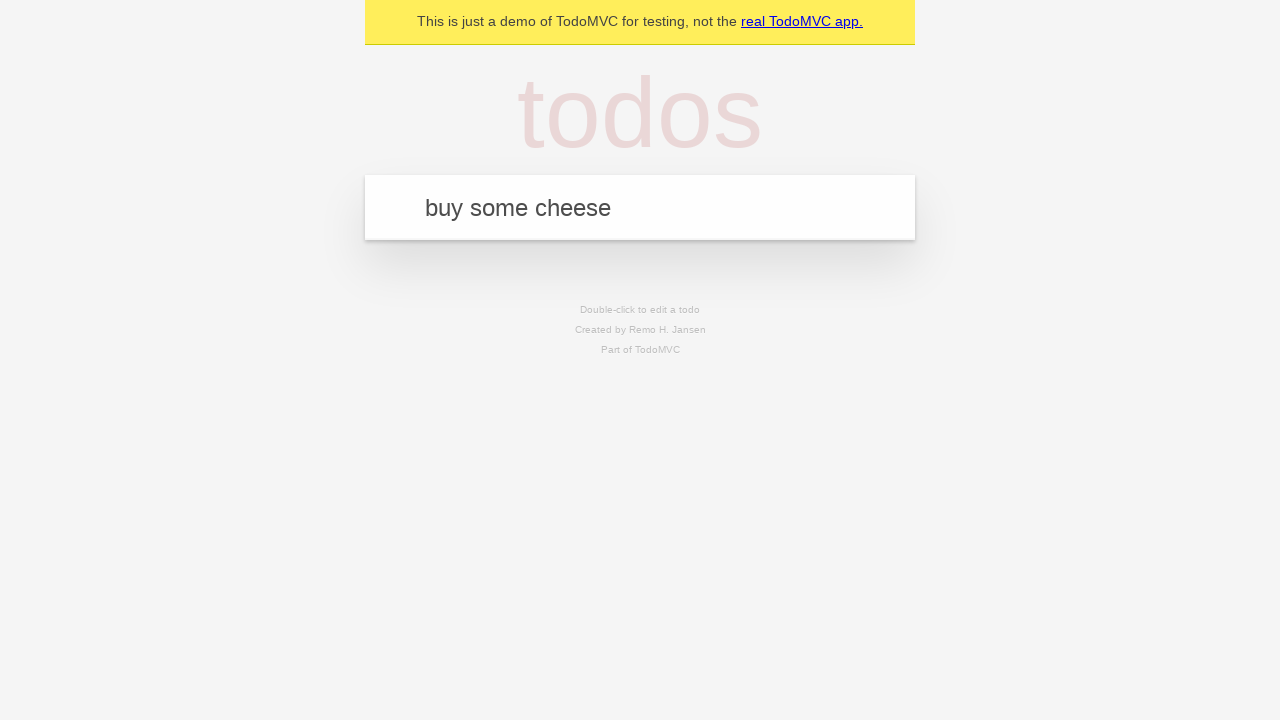

Pressed Enter to add todo 'buy some cheese' on internal:attr=[placeholder="What needs to be done?"i]
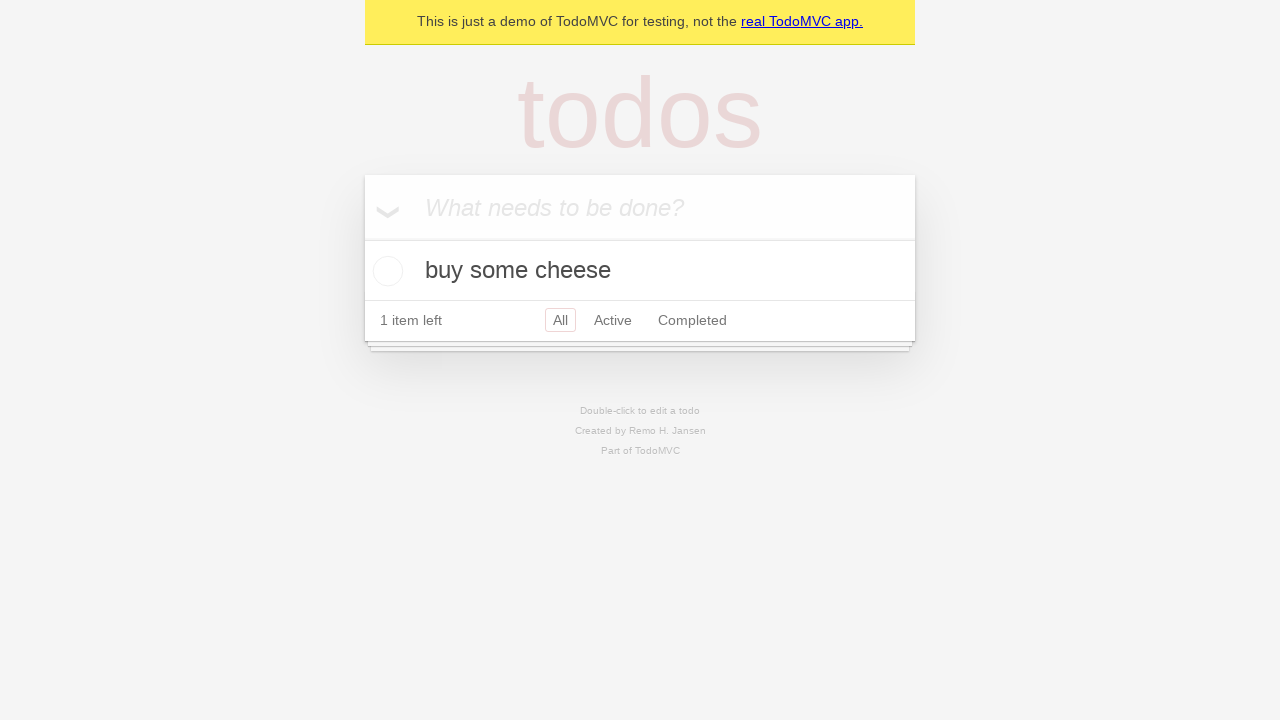

Filled todo input with 'feed the cat' on internal:attr=[placeholder="What needs to be done?"i]
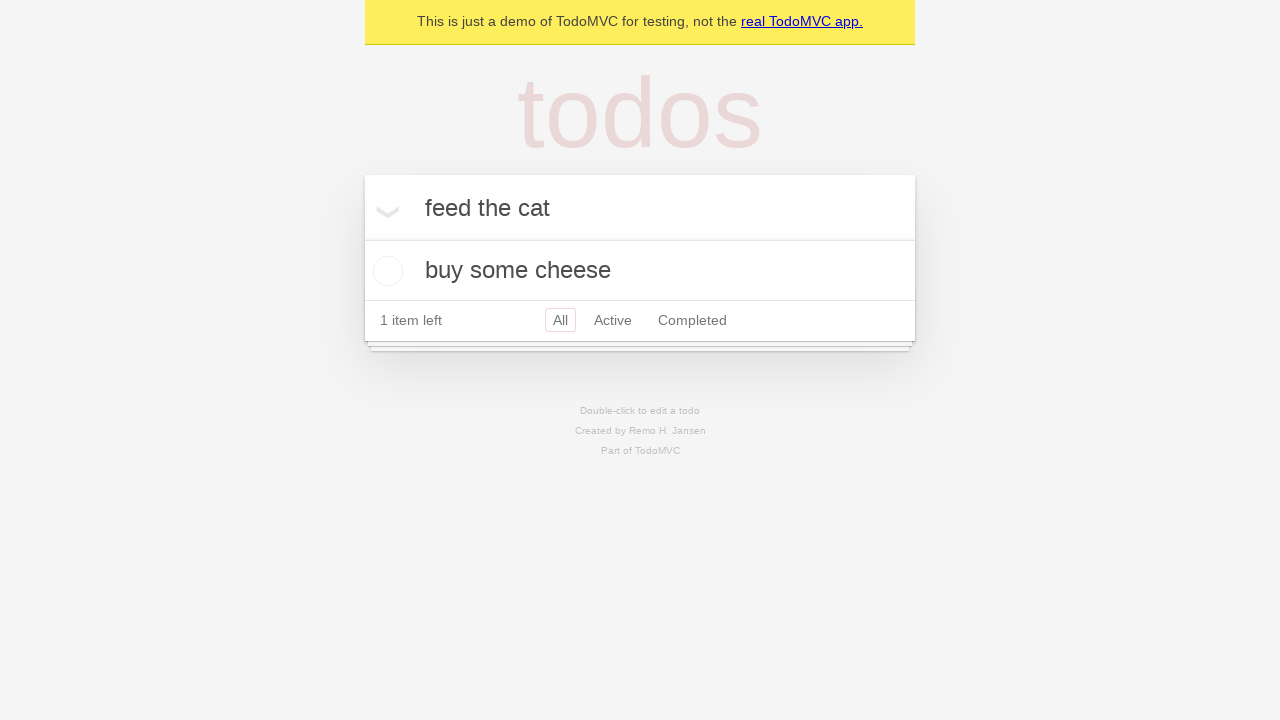

Pressed Enter to add todo 'feed the cat' on internal:attr=[placeholder="What needs to be done?"i]
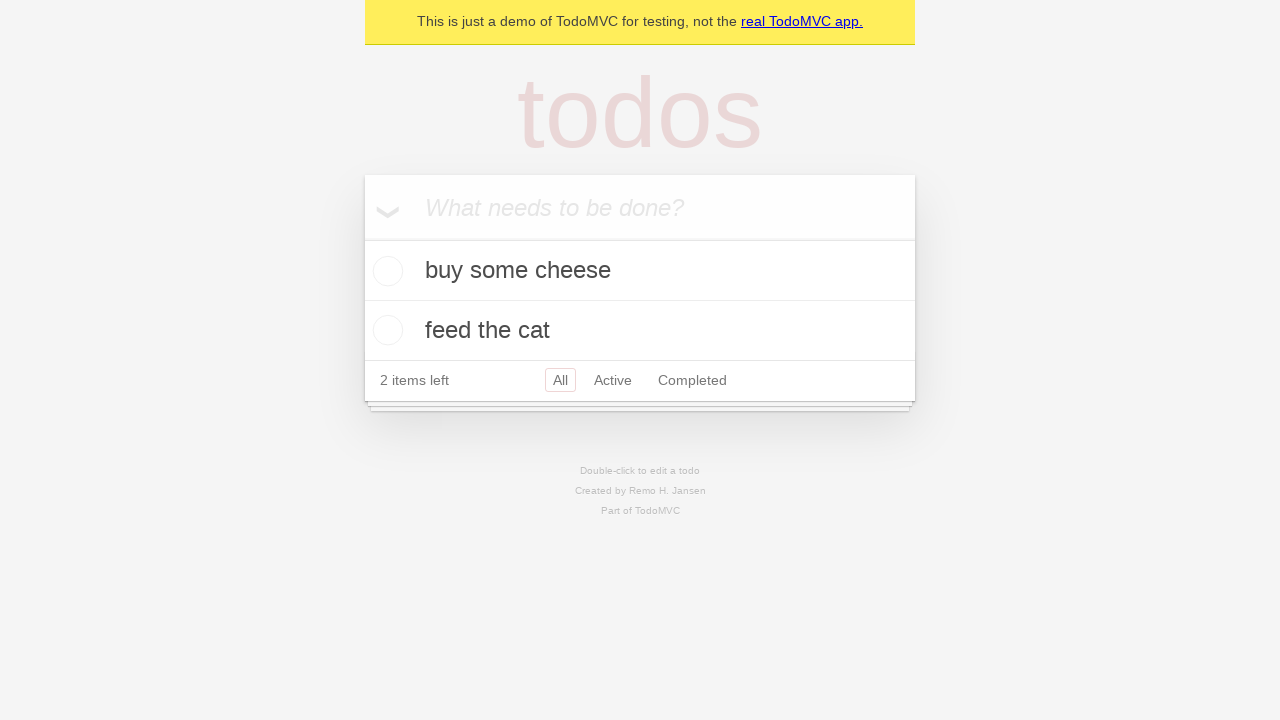

Filled todo input with 'book a doctors appointment' on internal:attr=[placeholder="What needs to be done?"i]
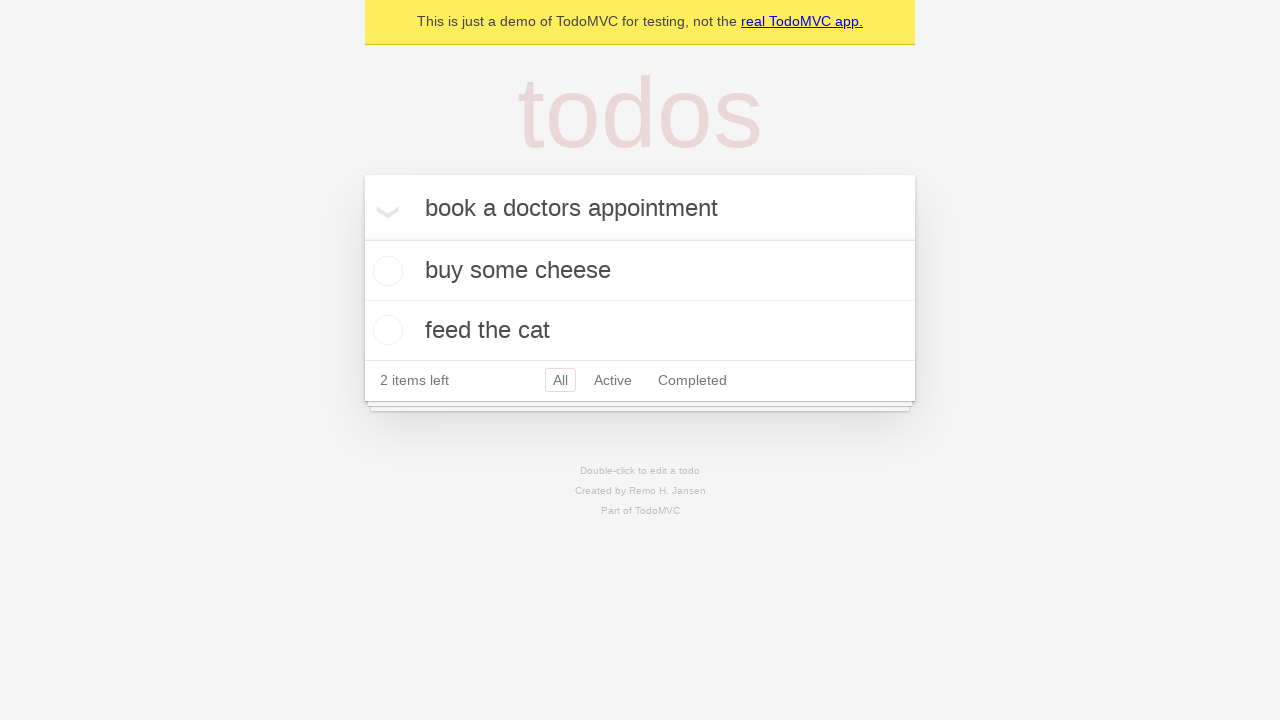

Pressed Enter to add todo 'book a doctors appointment' on internal:attr=[placeholder="What needs to be done?"i]
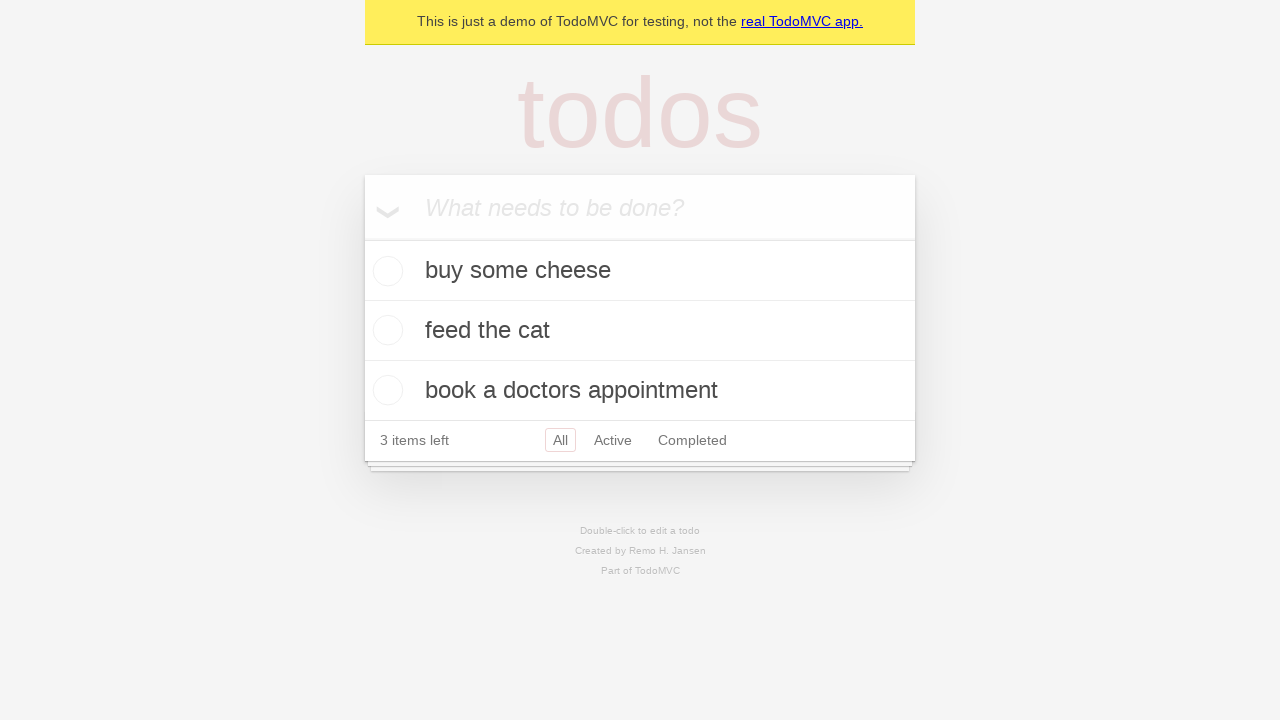

Cleared todo input field on internal:attr=[placeholder="What needs to be done?"i]
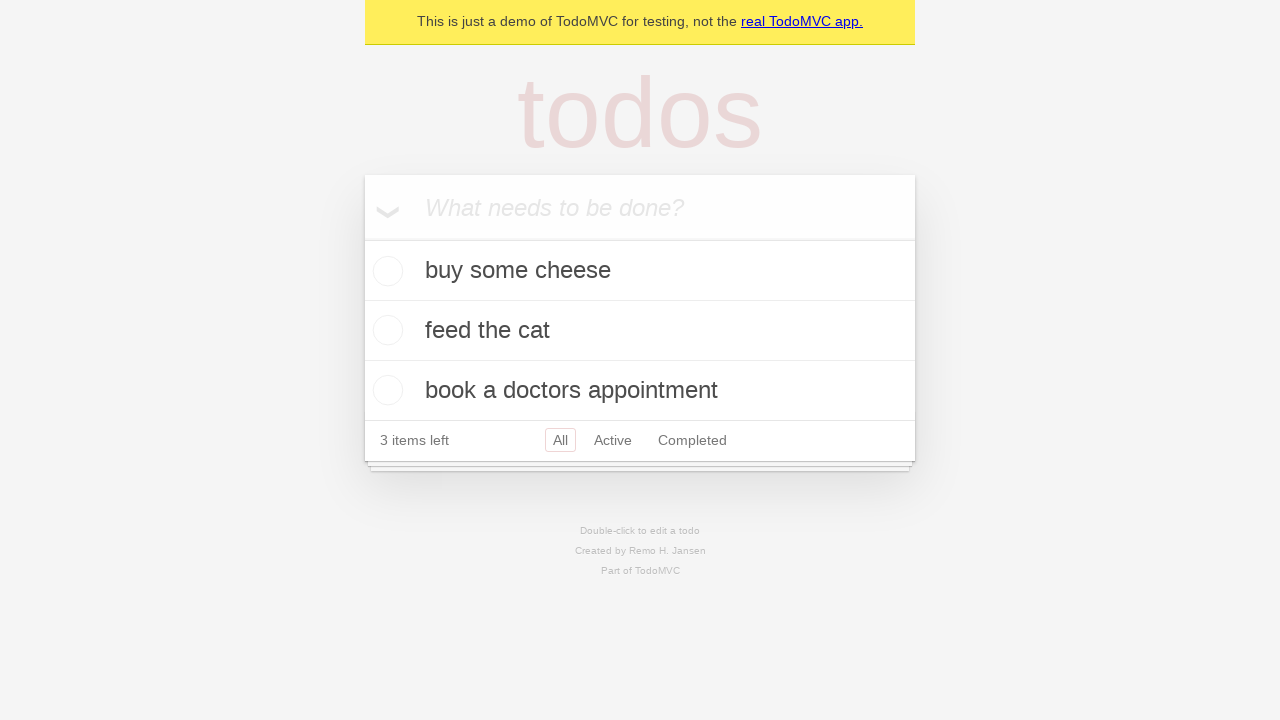

Pressed Enter with empty input to test empty todo rejection on internal:attr=[placeholder="What needs to be done?"i]
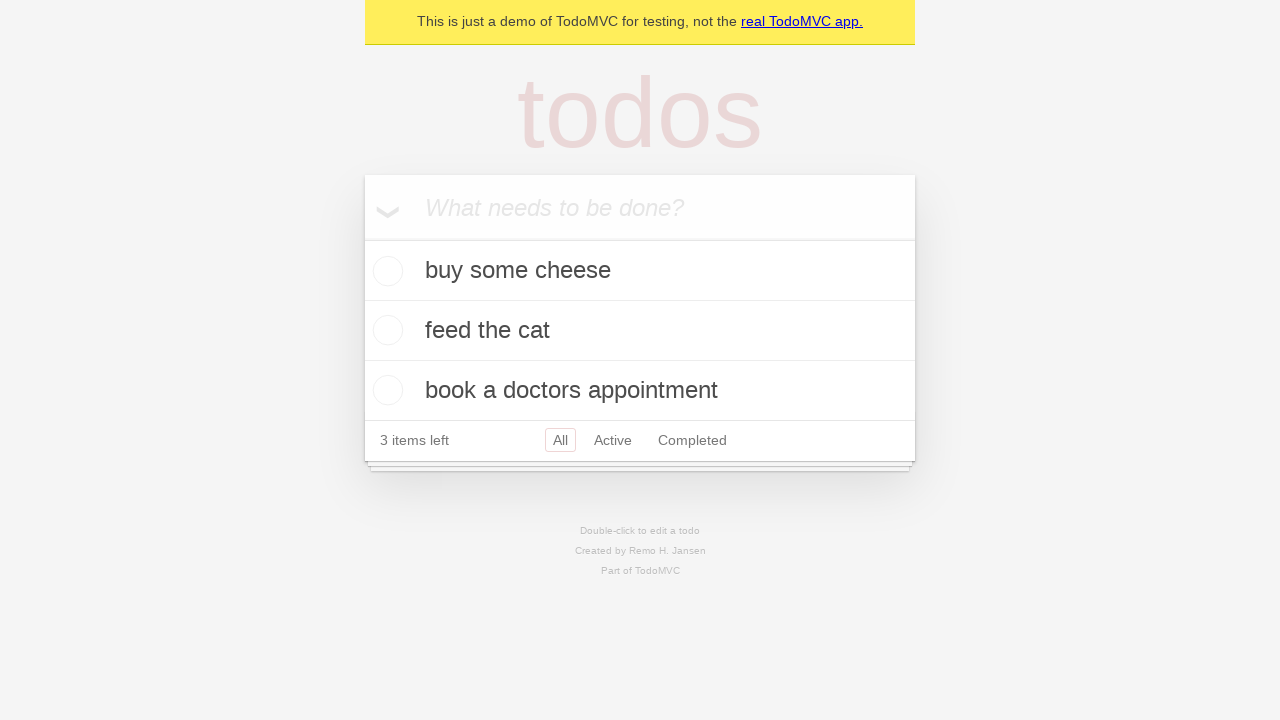

Waited 500ms to verify no empty todo was added
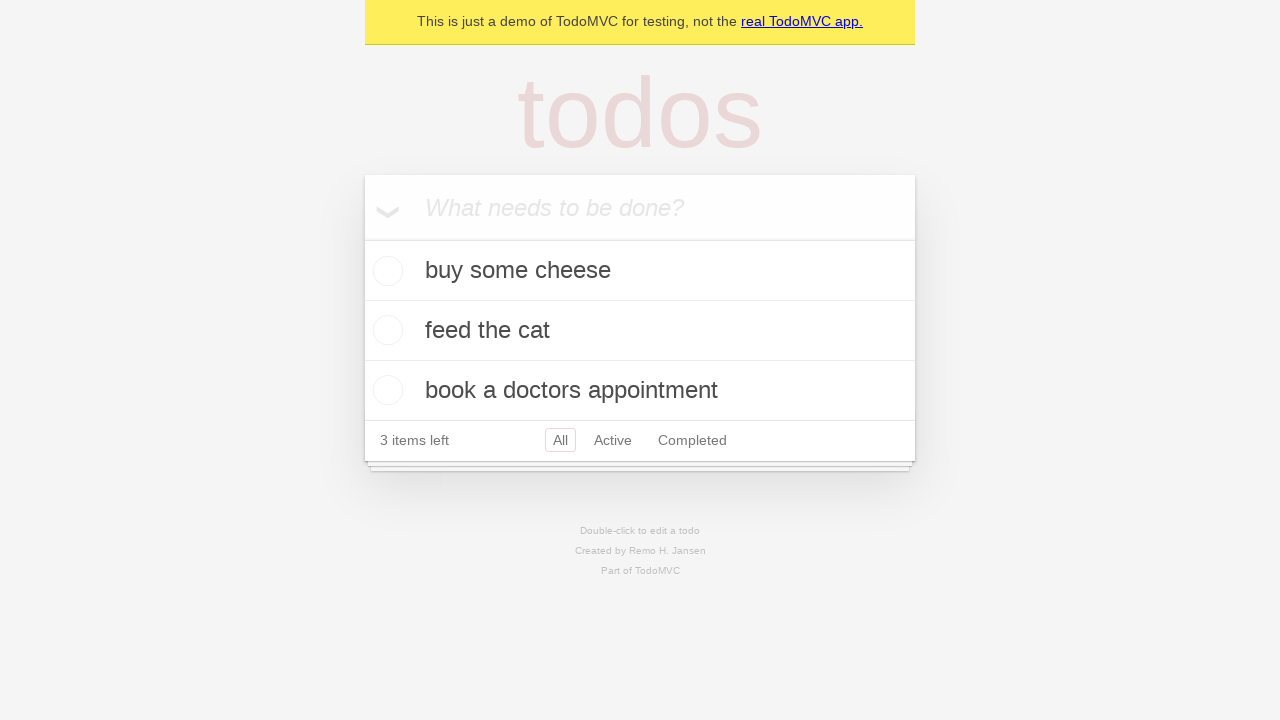

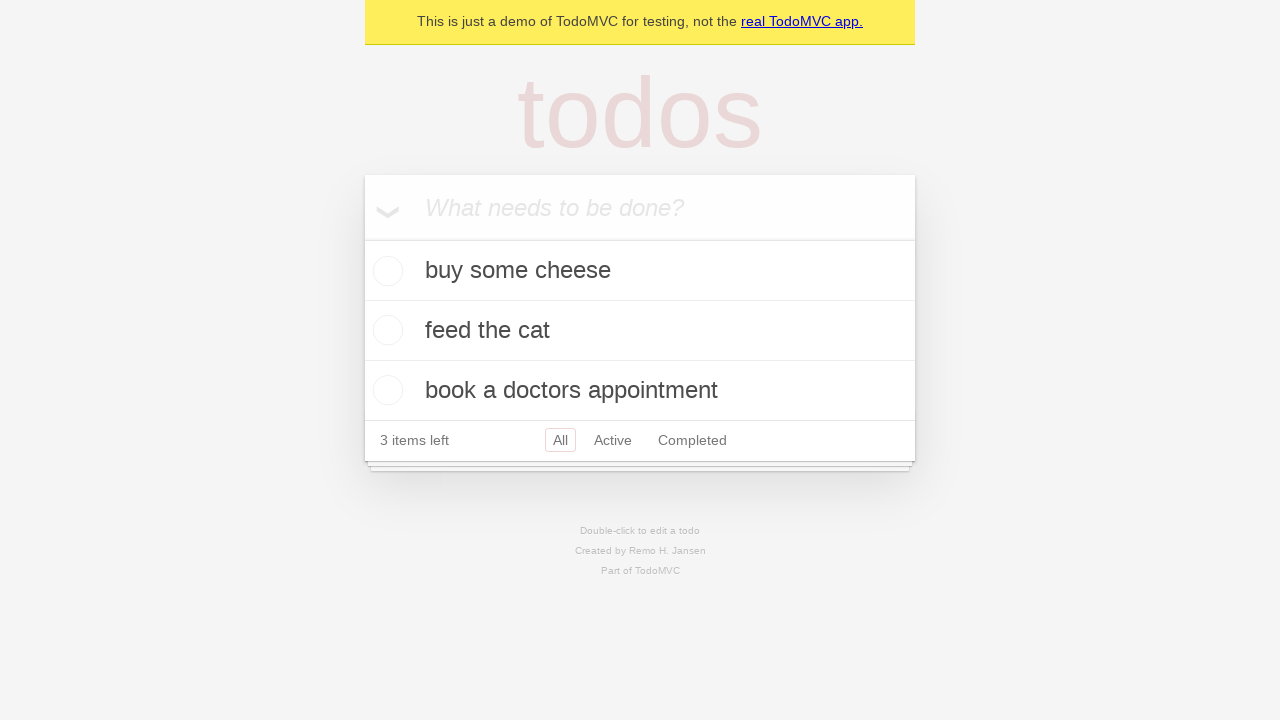